Tests that the login form displays an error message when attempting to log in with only a password and no username

Starting URL: https://www.saucedemo.com

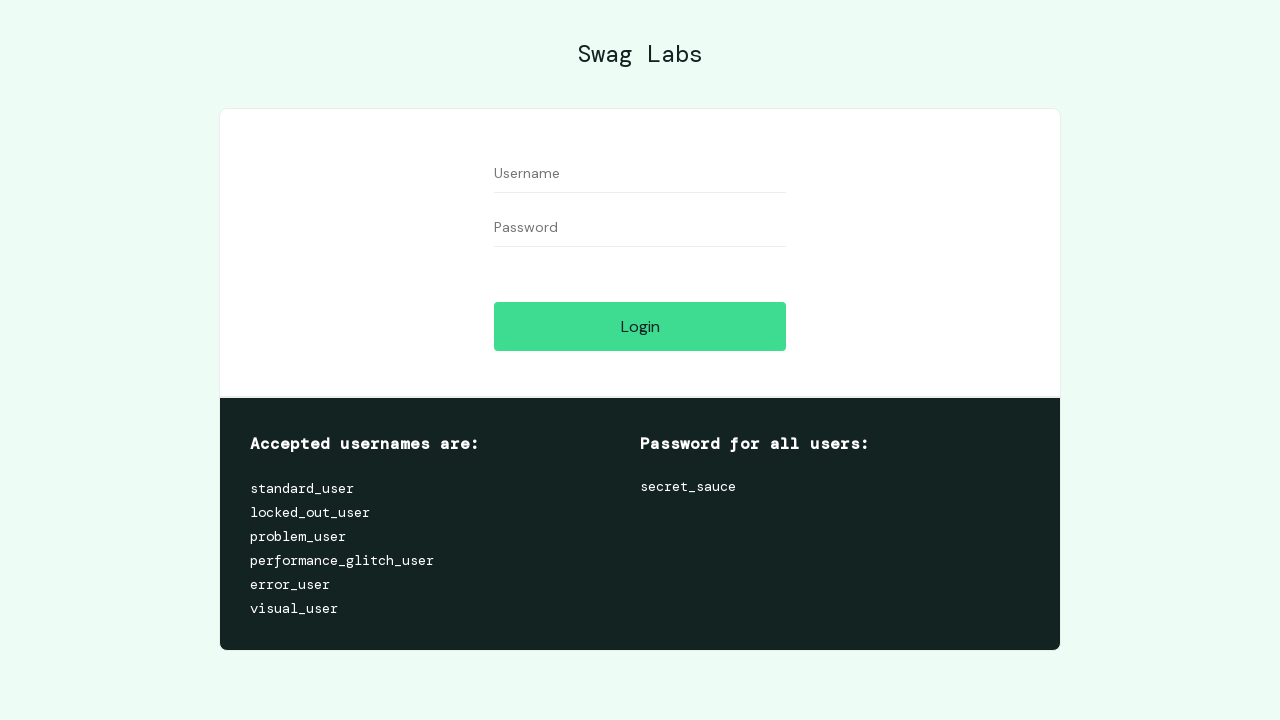

Filled password field with 'secret_sauce' without entering username on #password
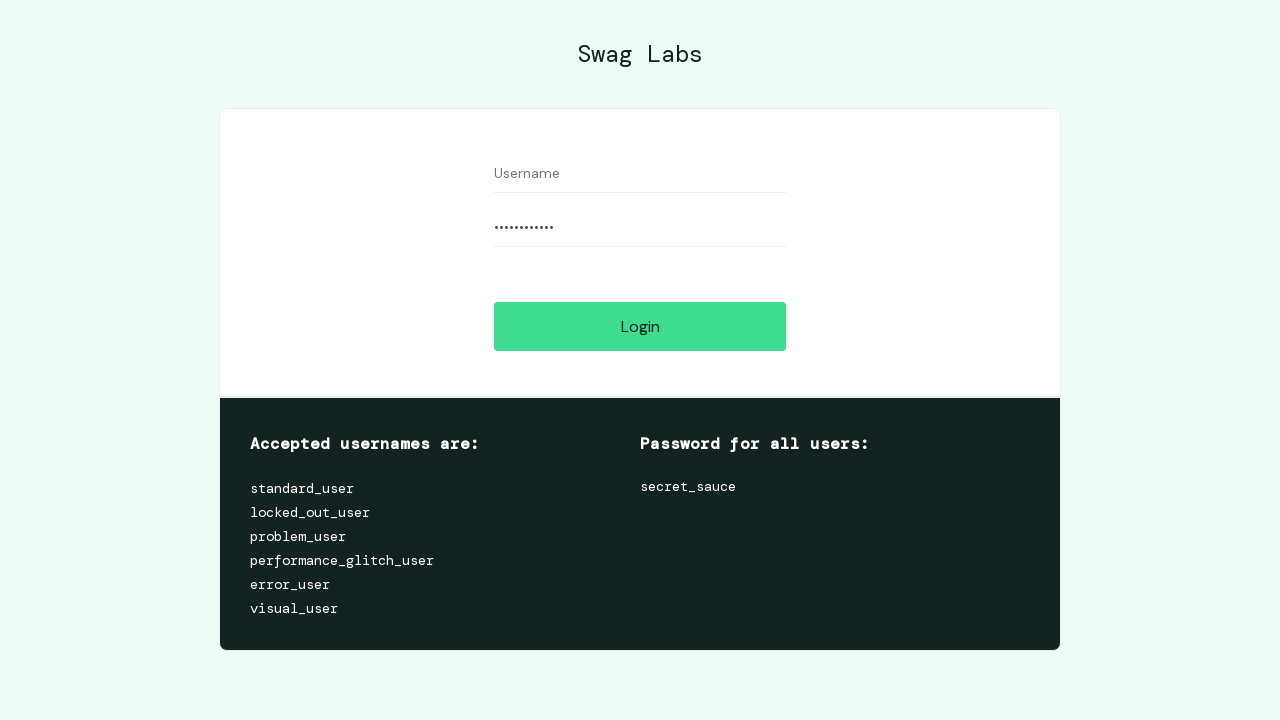

Clicked login button at (640, 326) on #login-button
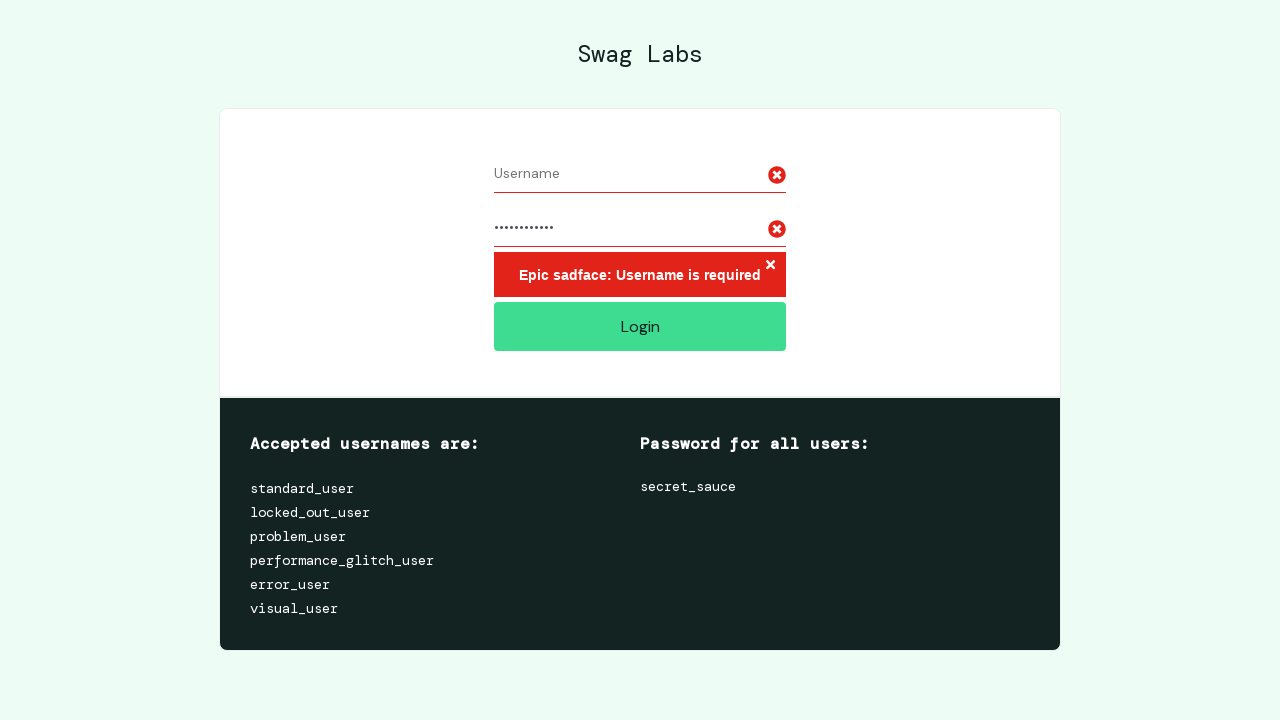

Verified error message 'Epic sadface: Username is required' is displayed
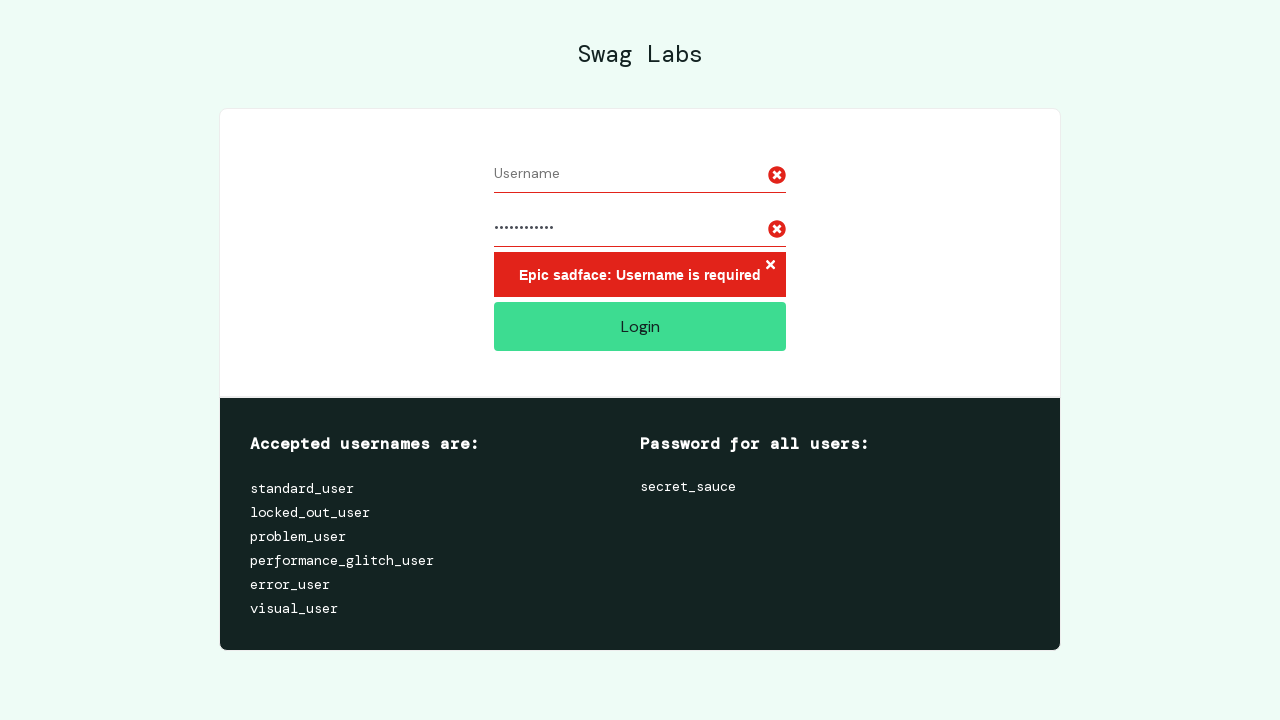

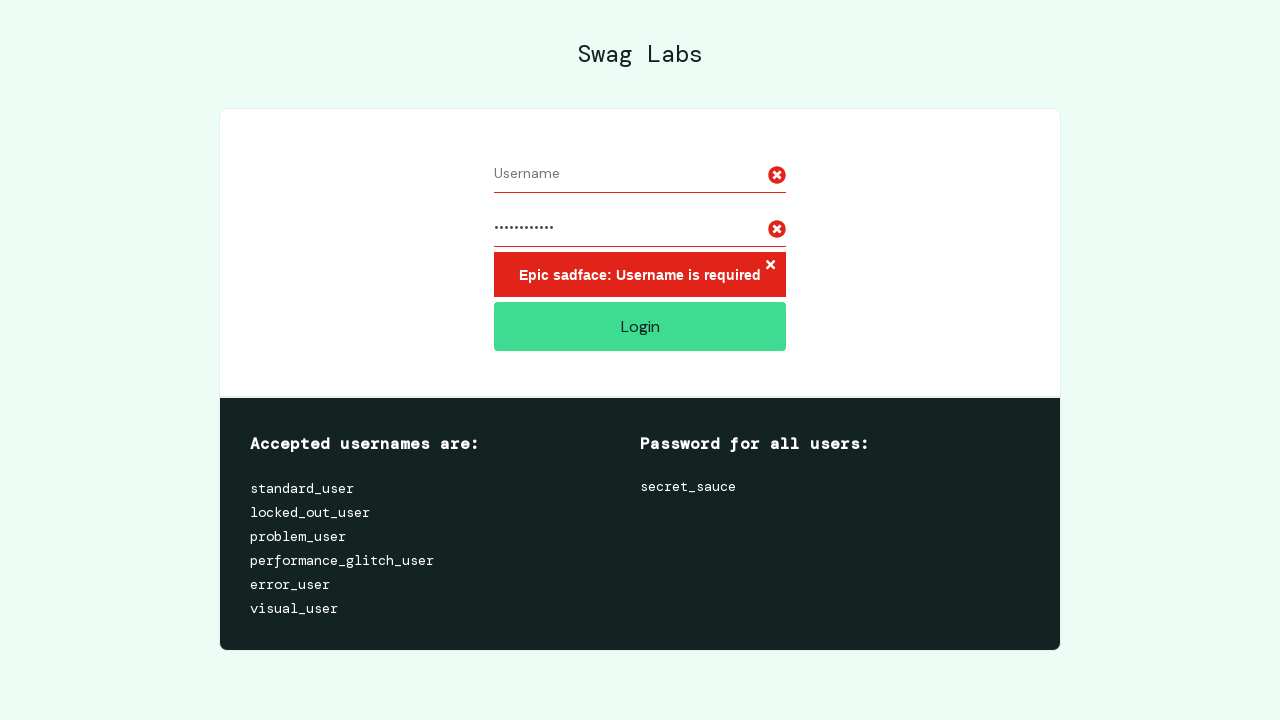